Tests drag and drop functionality by dragging an element and dropping it onto a target element

Starting URL: https://jqueryui.com/resources/demos/droppable/default.html

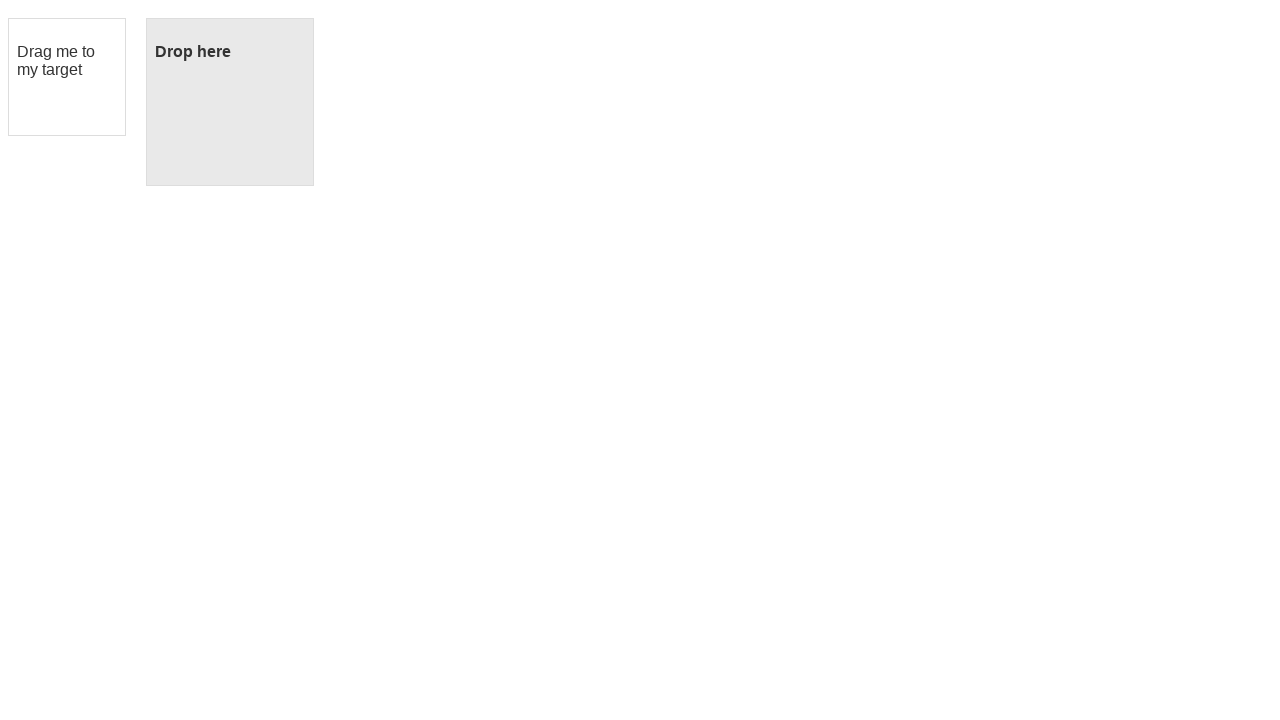

Located the draggable element with id 'draggable'
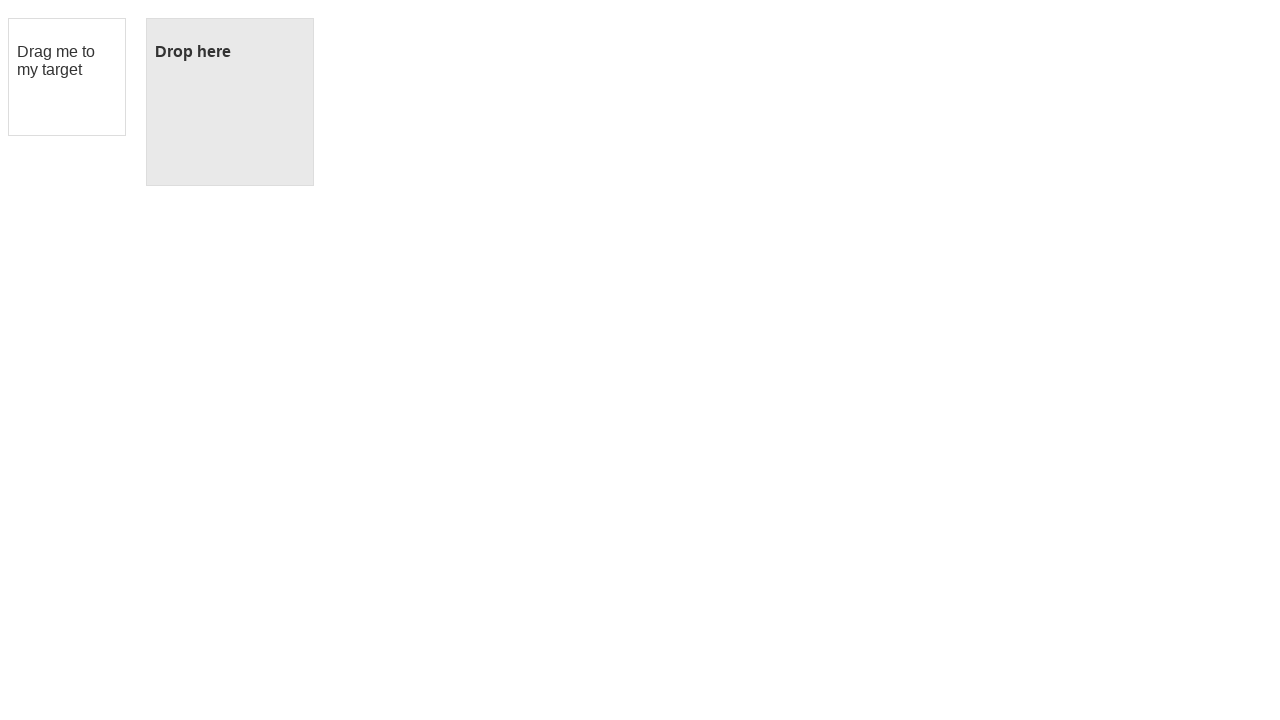

Located the droppable element with id 'droppable'
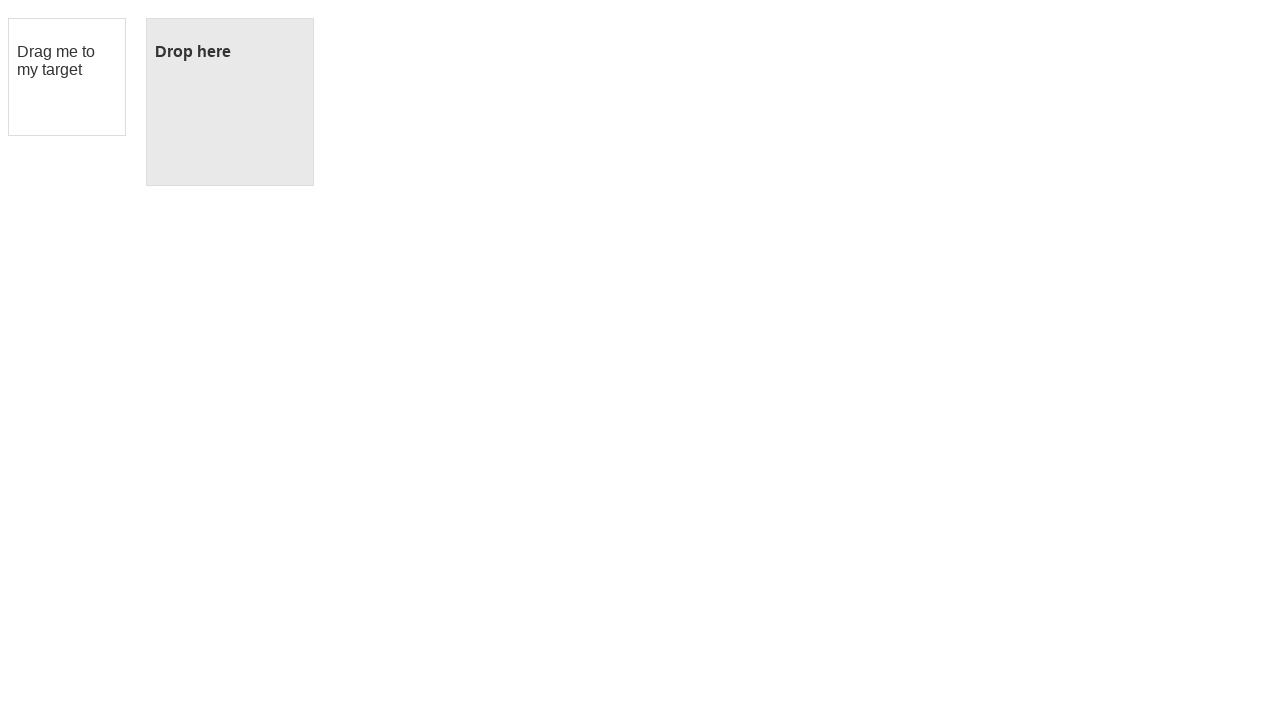

Dragged element from draggable to droppable target at (230, 102)
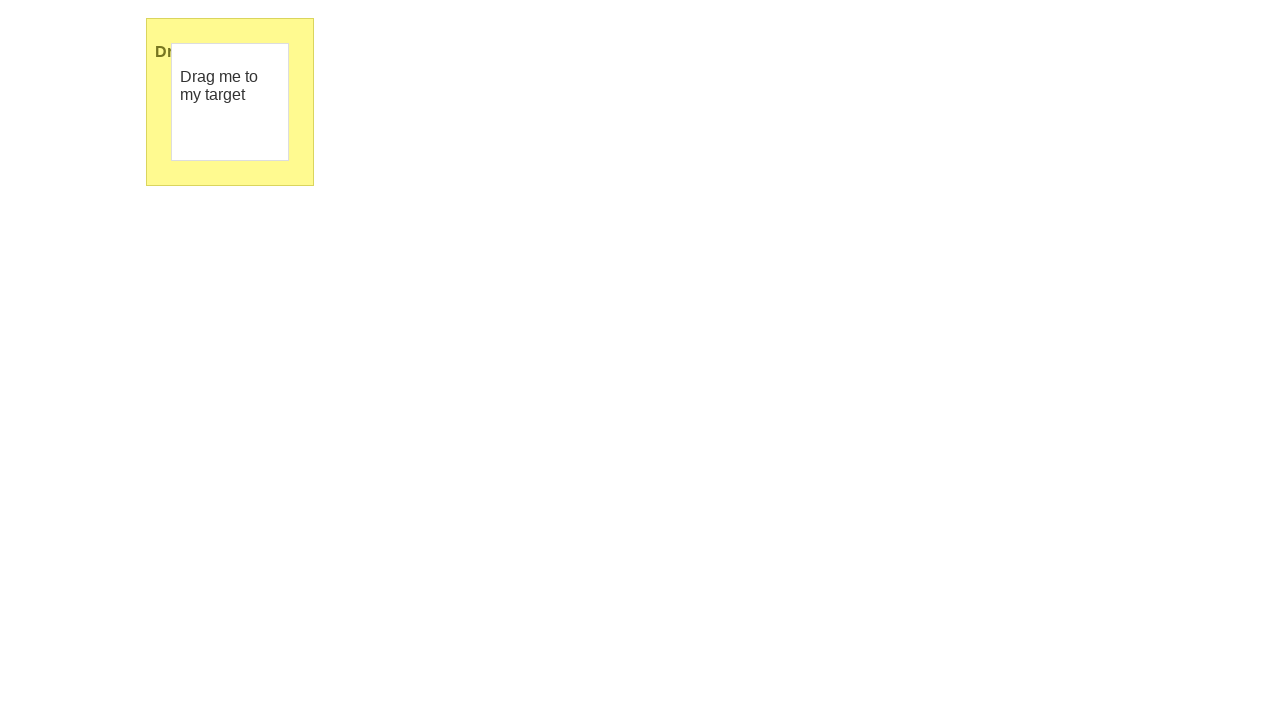

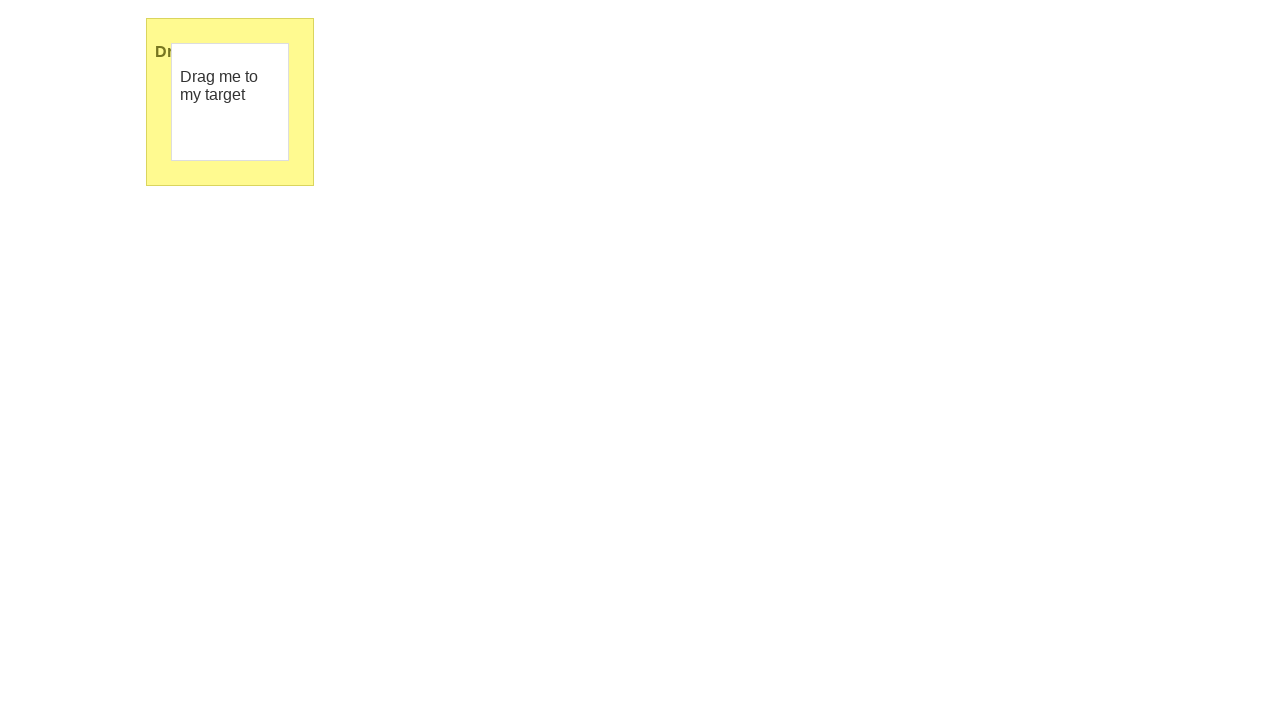